Clicks a button, accepts an alert dialog, reads a value, calculates a math formula, enters the result, and submits.

Starting URL: http://suninjuly.github.io/alert_accept.html

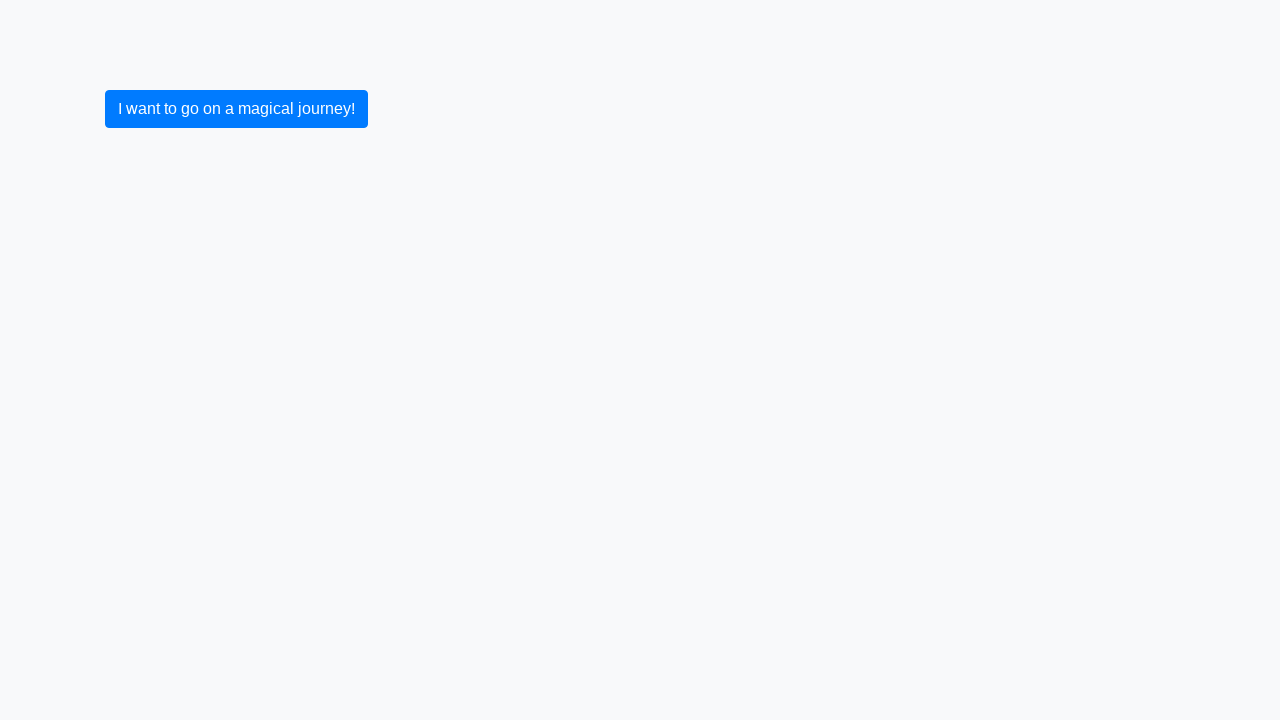

Set up dialog handler to accept alerts
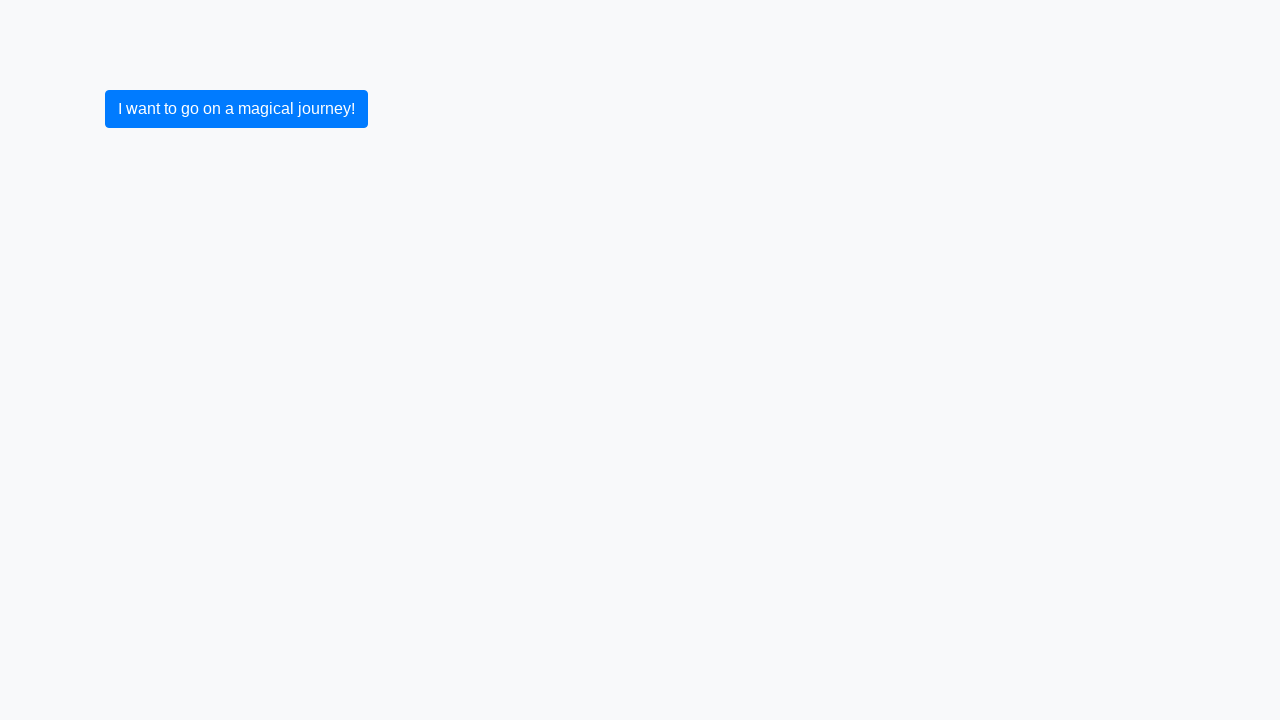

Clicked button to trigger alert dialog at (236, 109) on button.btn
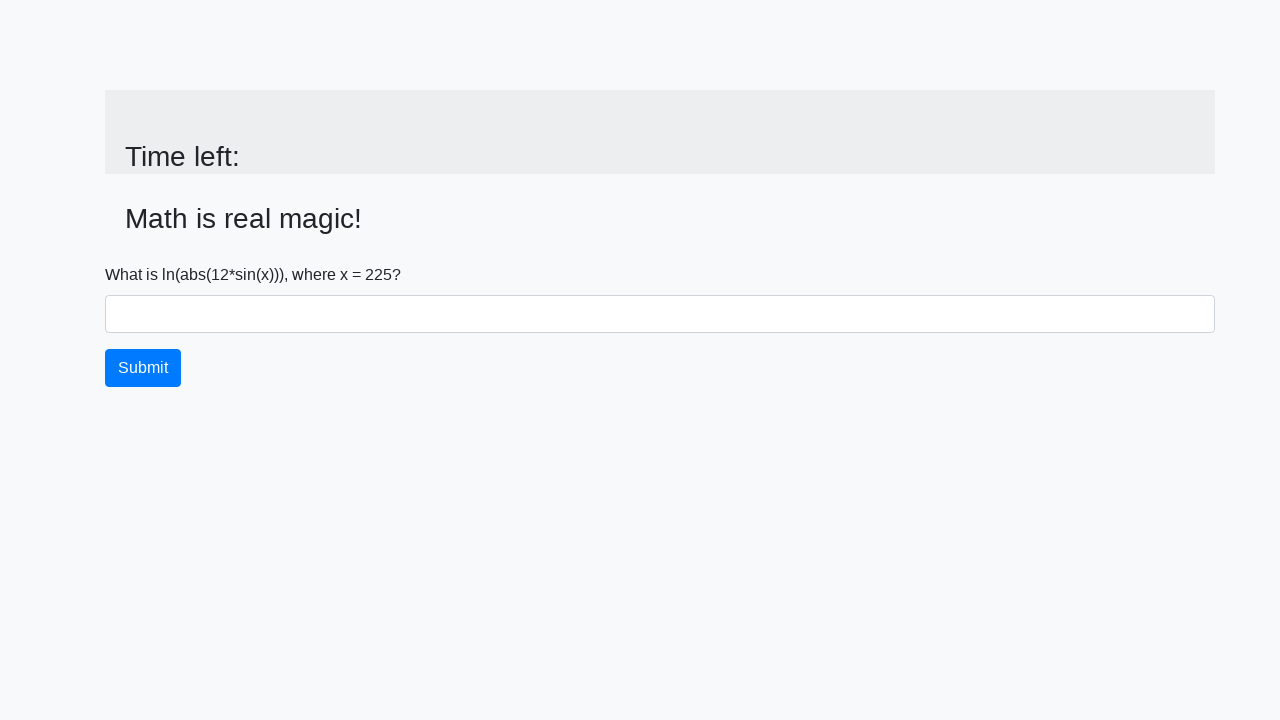

Input value element appeared after accepting alert
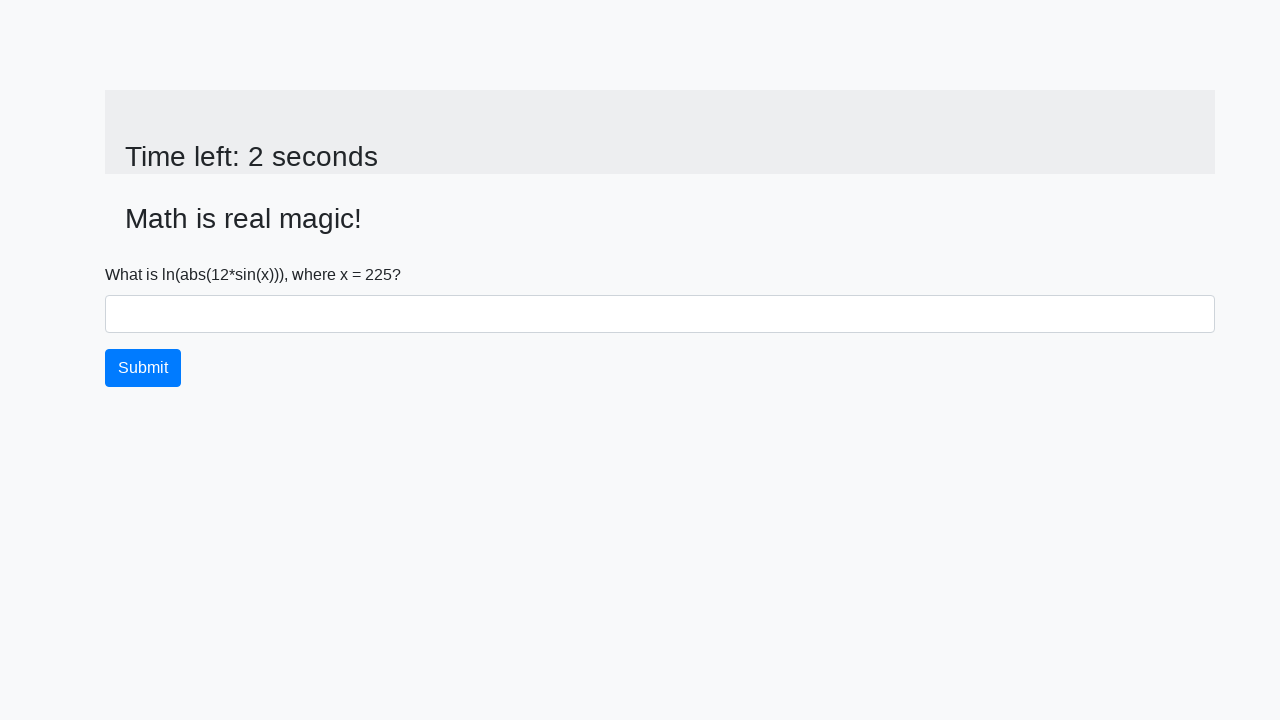

Read x value from input_value element: 225
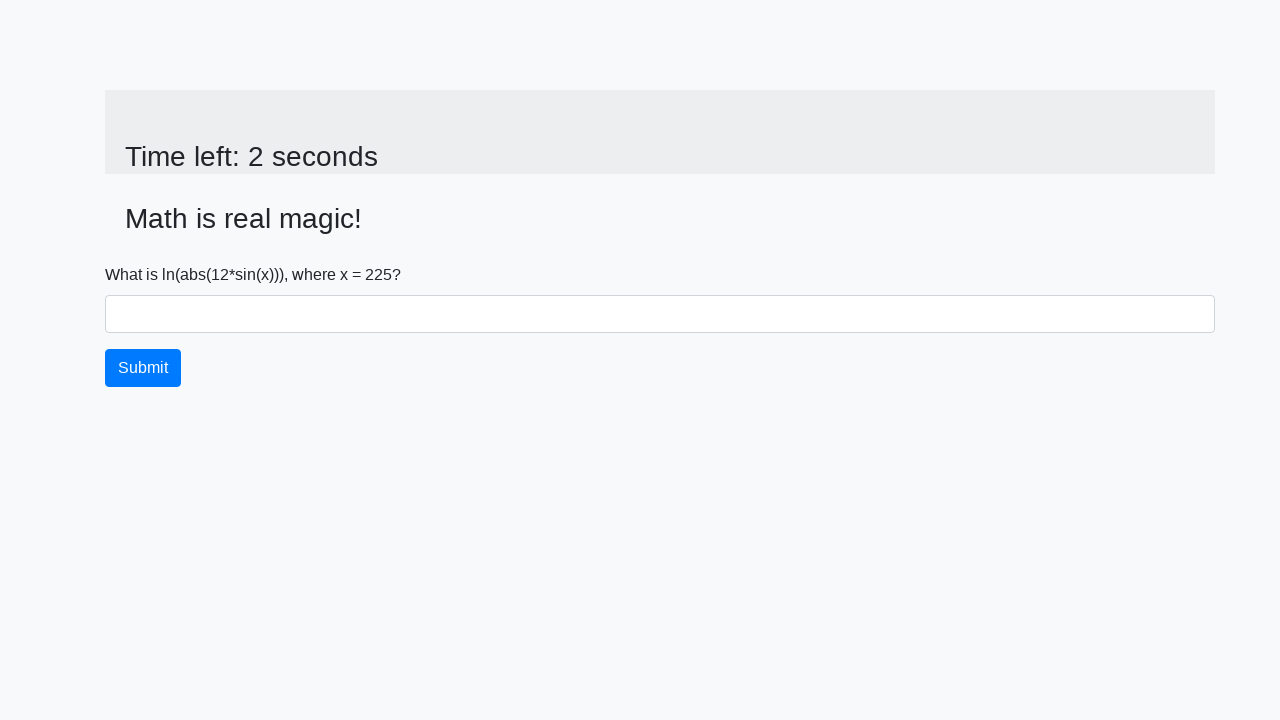

Calculated result using formula log(|12*sin(x)|): 2.4124379711092487
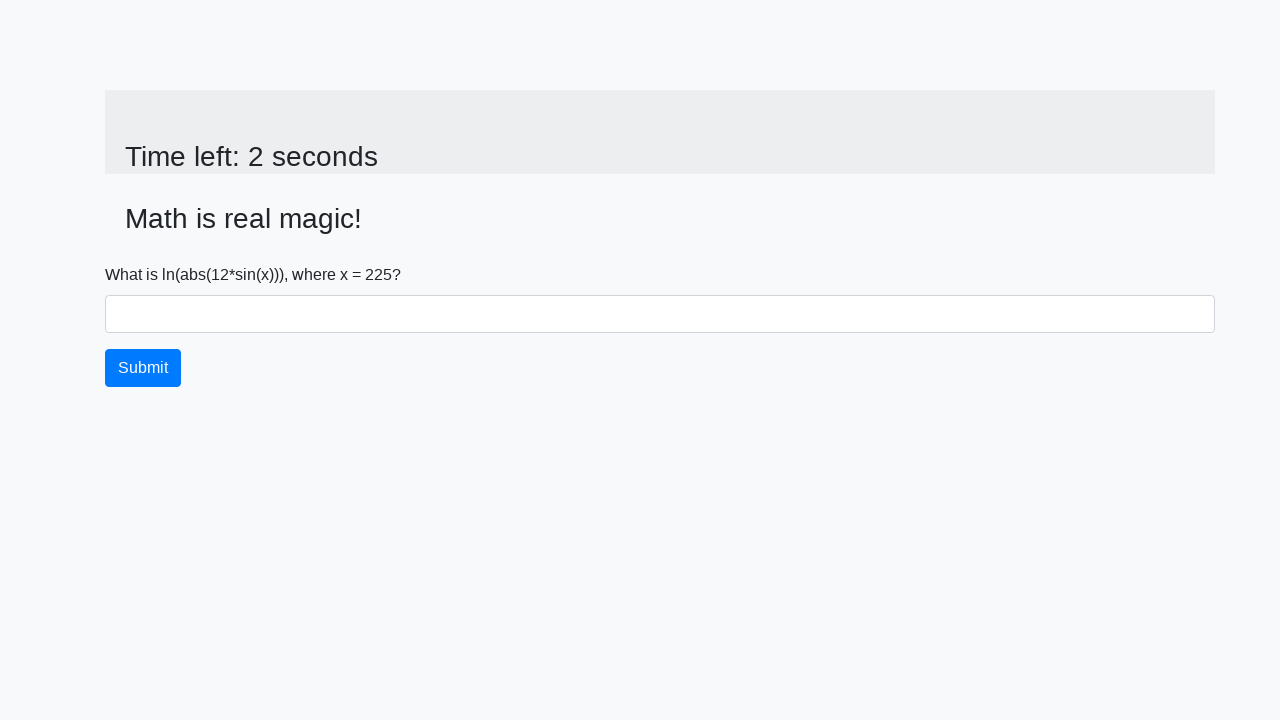

Filled answer field with calculated result: 2.4124379711092487 on #answer
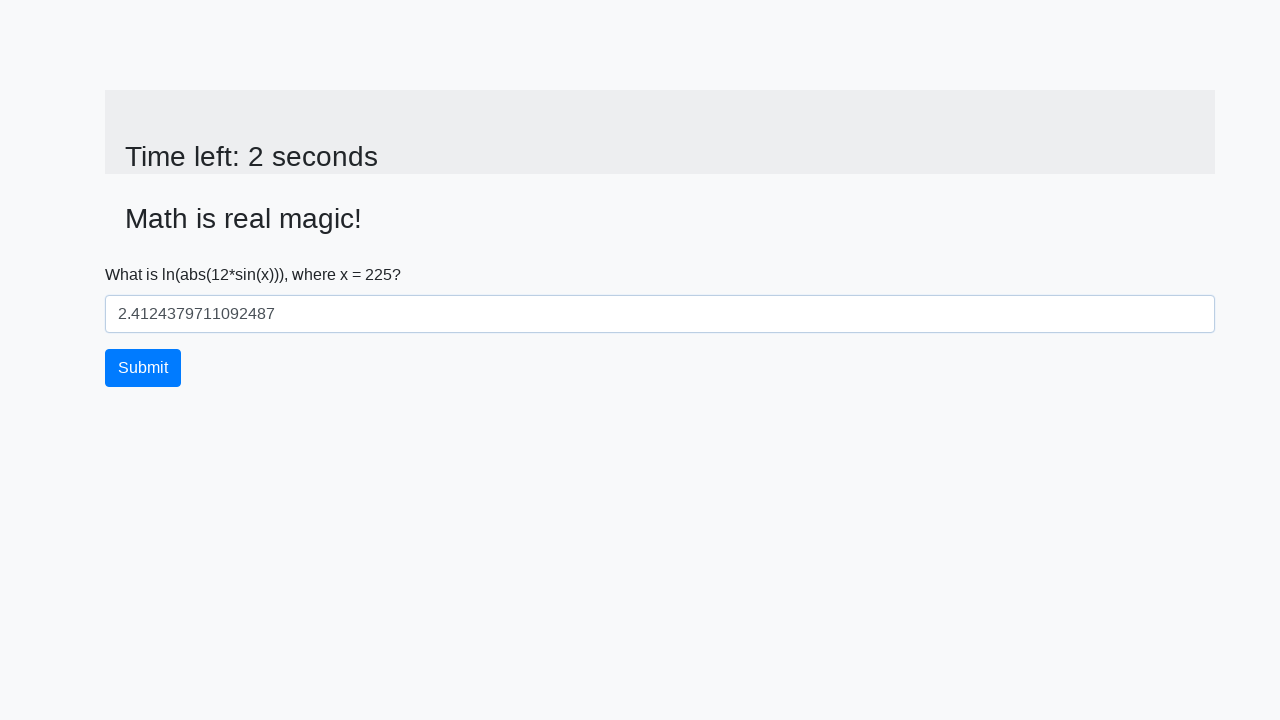

Clicked submit button to submit the answer at (143, 368) on button.btn
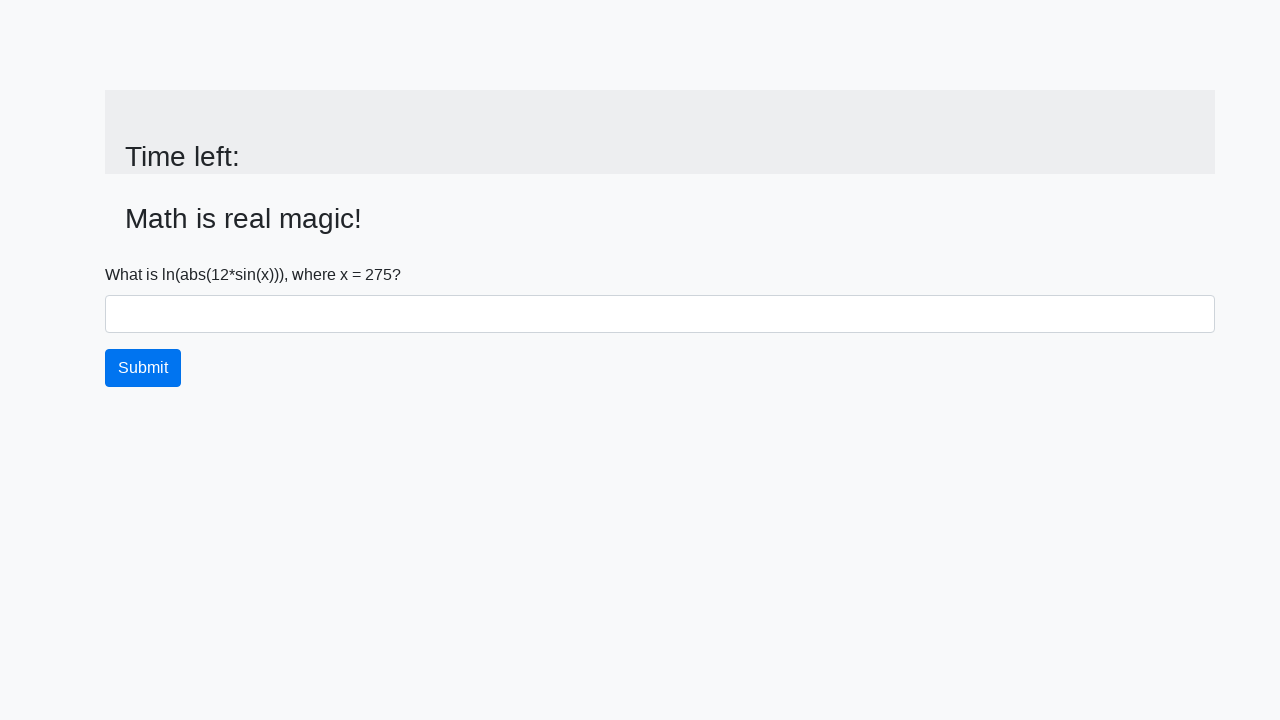

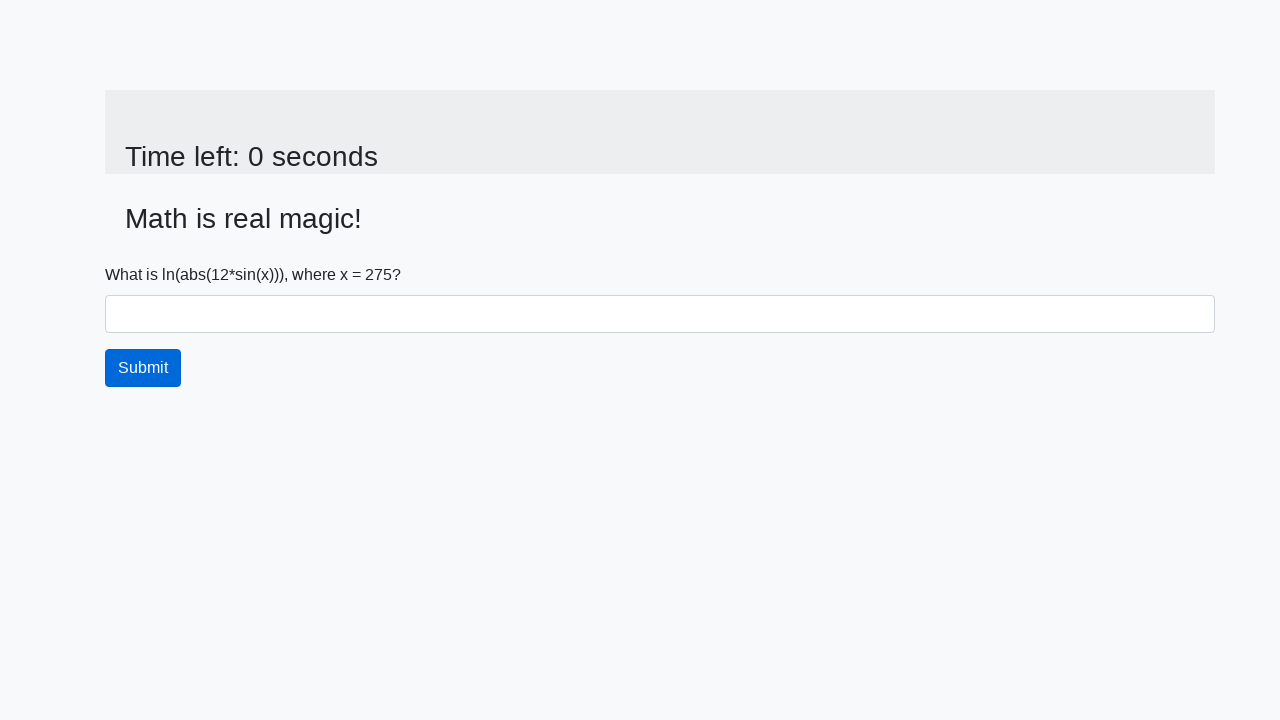